Tests the Basic Calculator concatenate operation by selecting Prototype build, entering "gs" and "bu" as operands, performing concatenation, and verifying the result is "gsbu"

Starting URL: https://testsheepnz.github.io/BasicCalculator.html

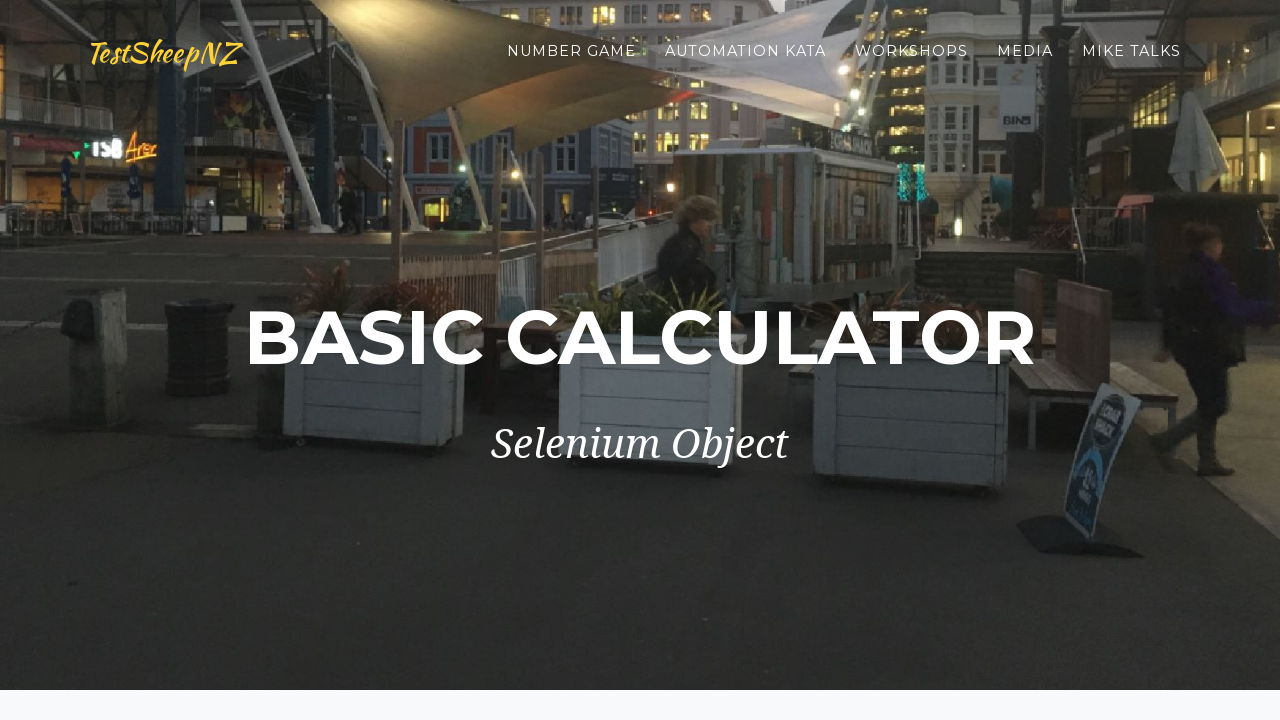

Scrolled to bottom of page
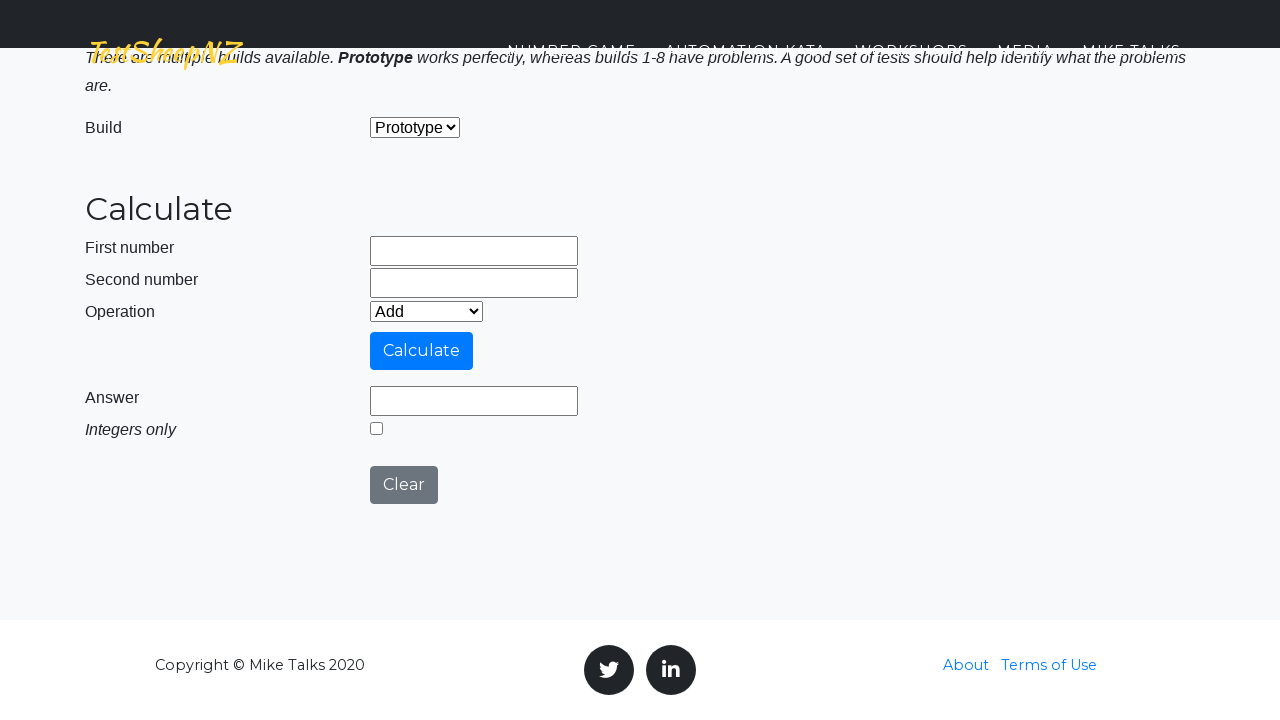

Selected Prototype build from dropdown on #selectBuild
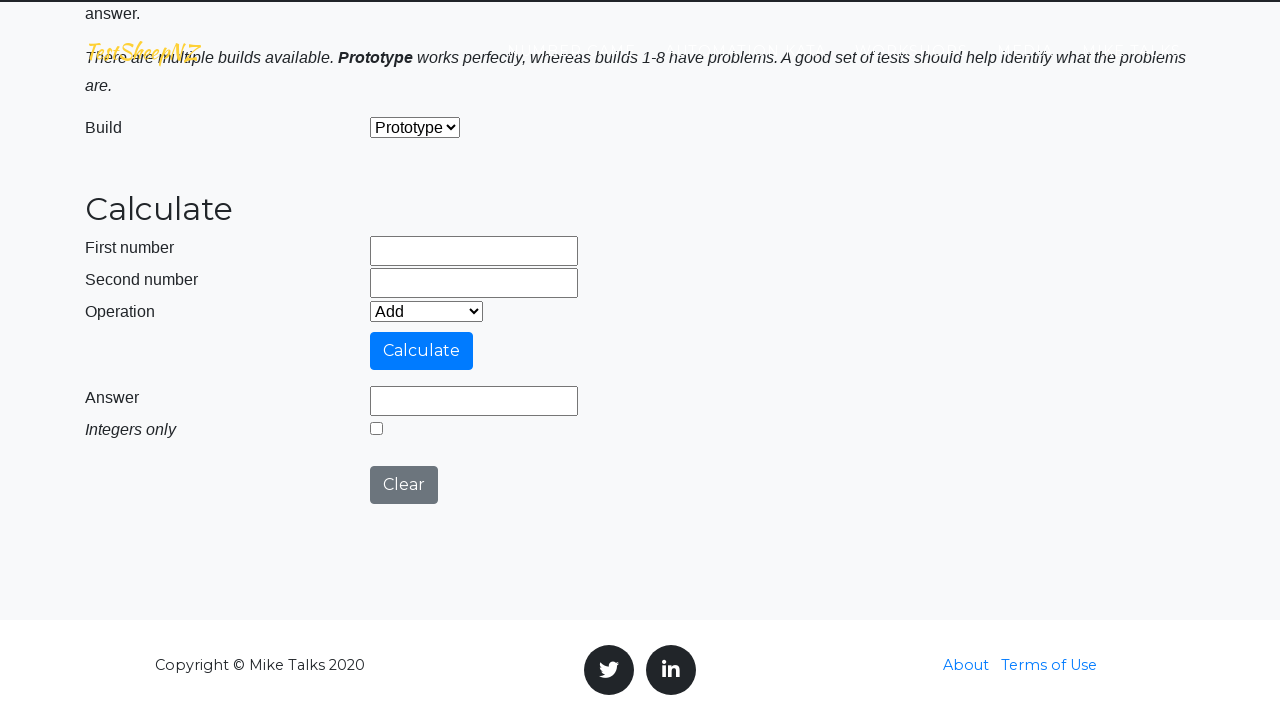

Entered 'gs' in first operand field on #number1Field
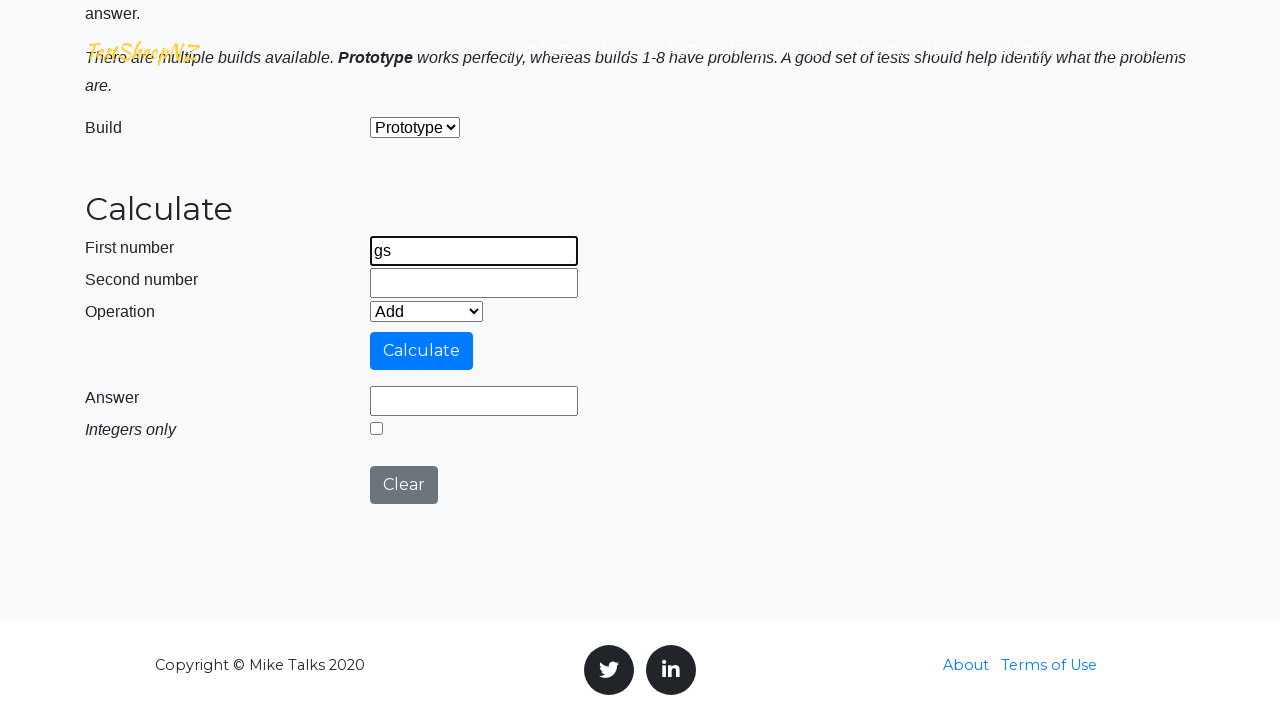

Entered 'bu' in second operand field on #number2Field
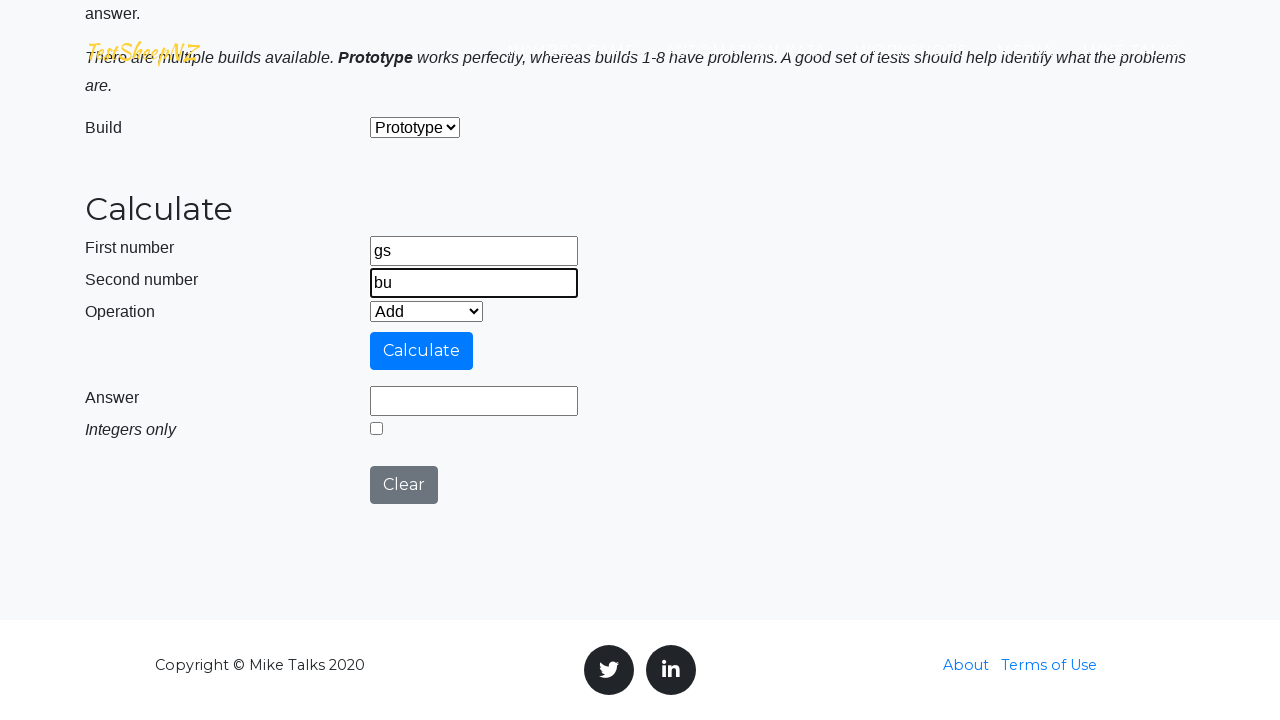

Selected Concatenate operation from dropdown on #selectOperationDropdown
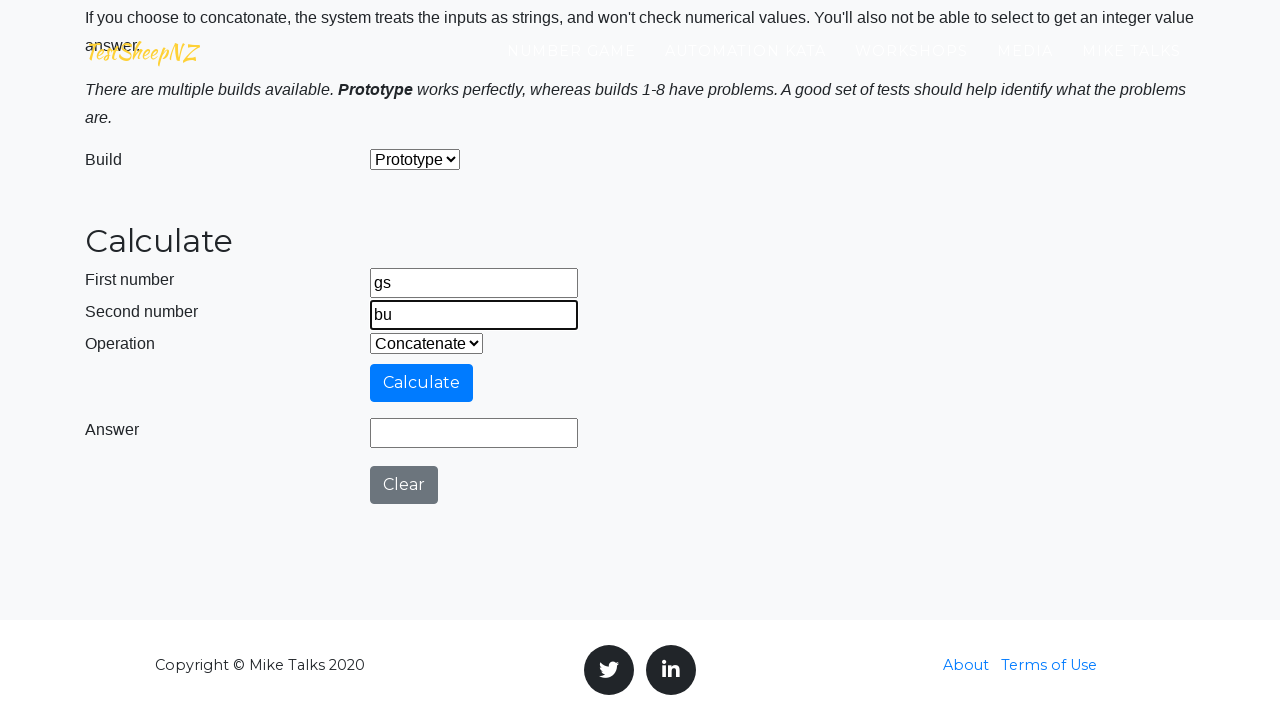

Clicked Calculate button at (422, 383) on #calculateButton
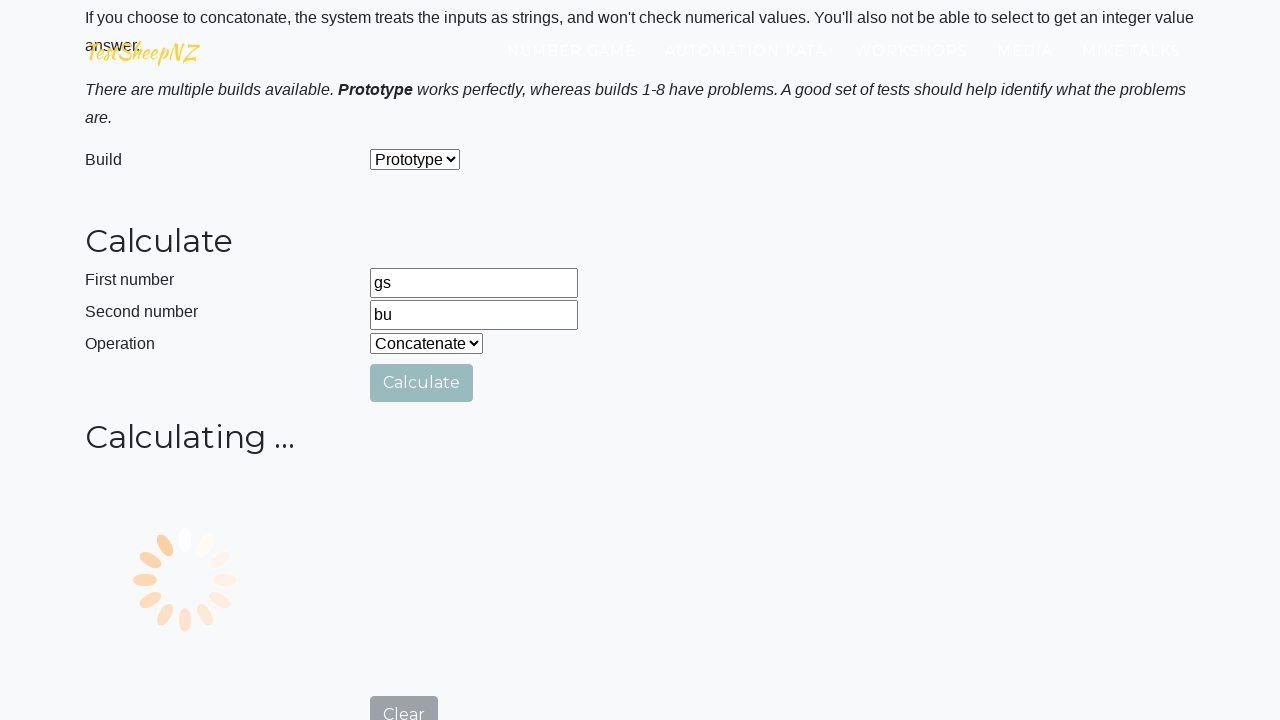

Verified result field displays 'gsbu' as expected
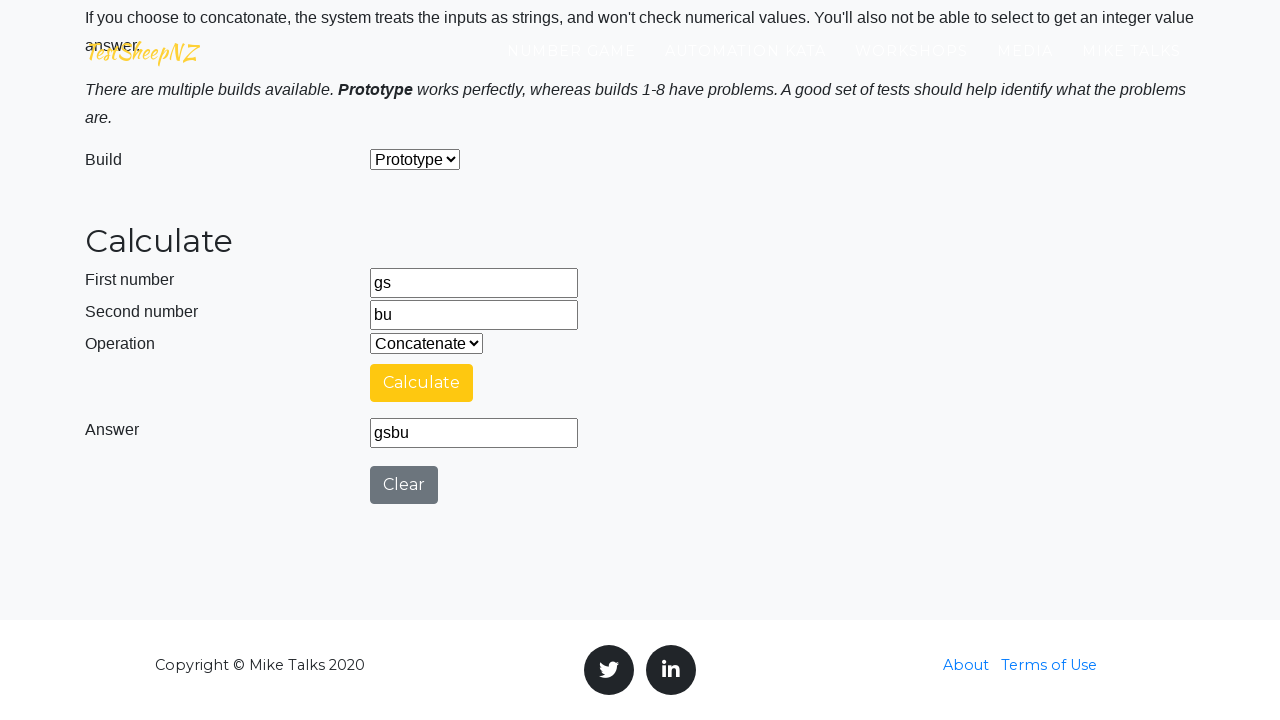

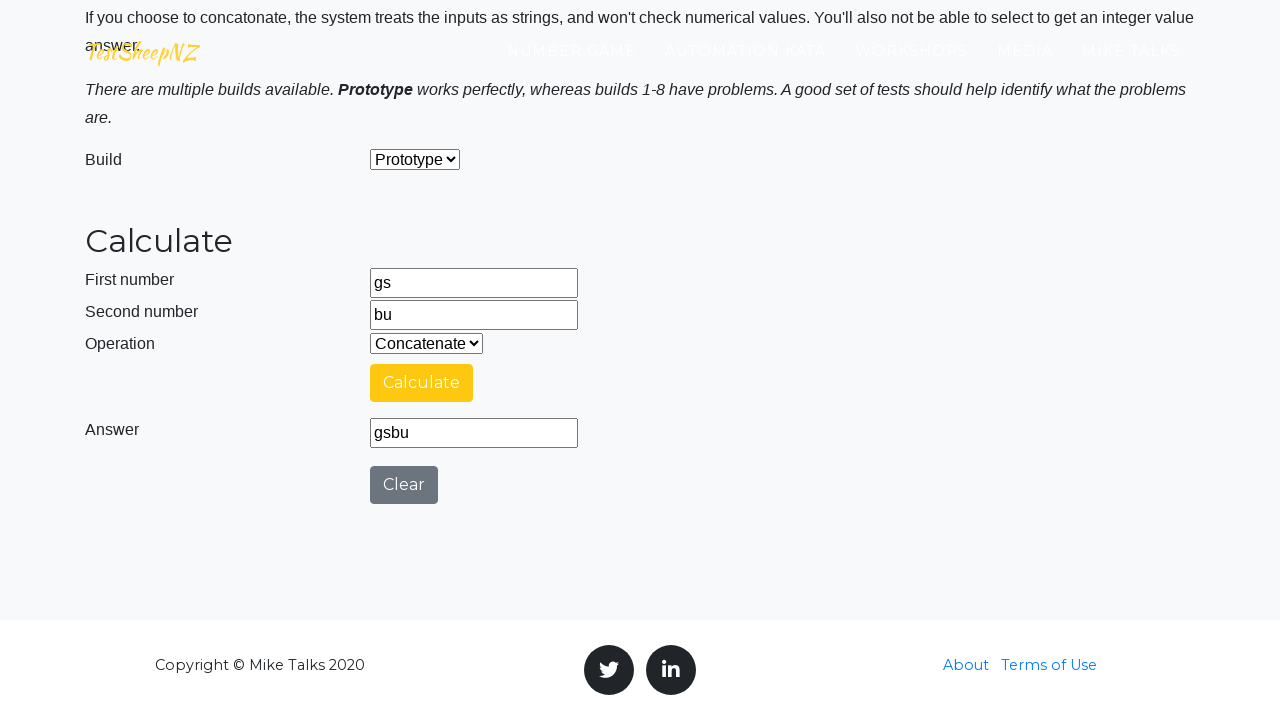